Tests that clicking cancel dismisses the error message that appeared from invalid input

Starting URL: https://devmountain-qa.github.io/employee-manager/1.2_Version/index.html

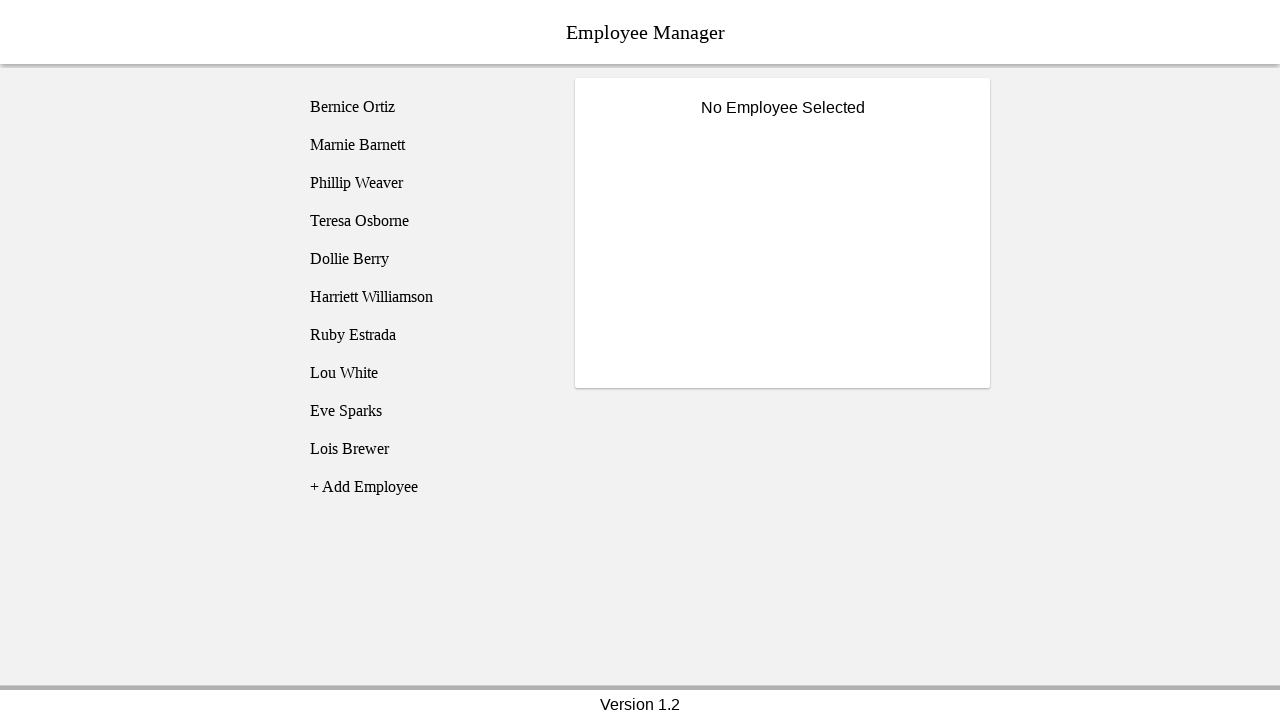

Clicked on Bernice Ortiz employee at (425, 107) on [name='employee1']
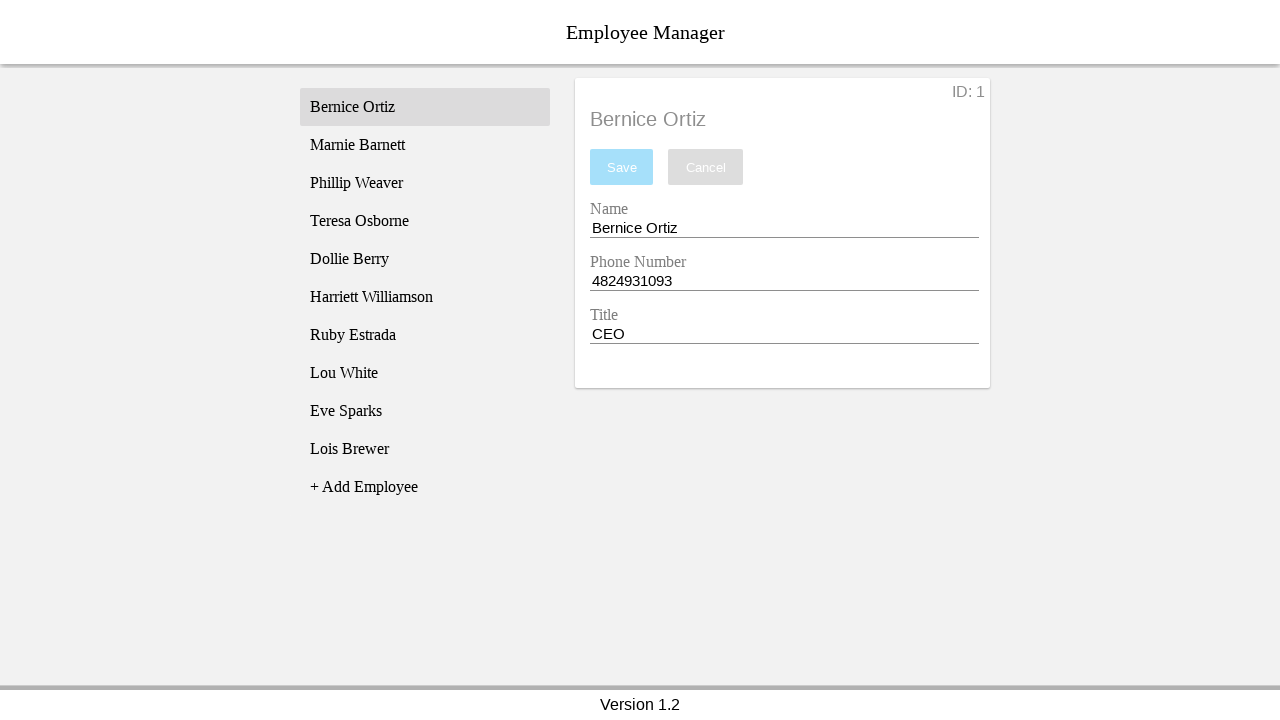

Name input field became visible
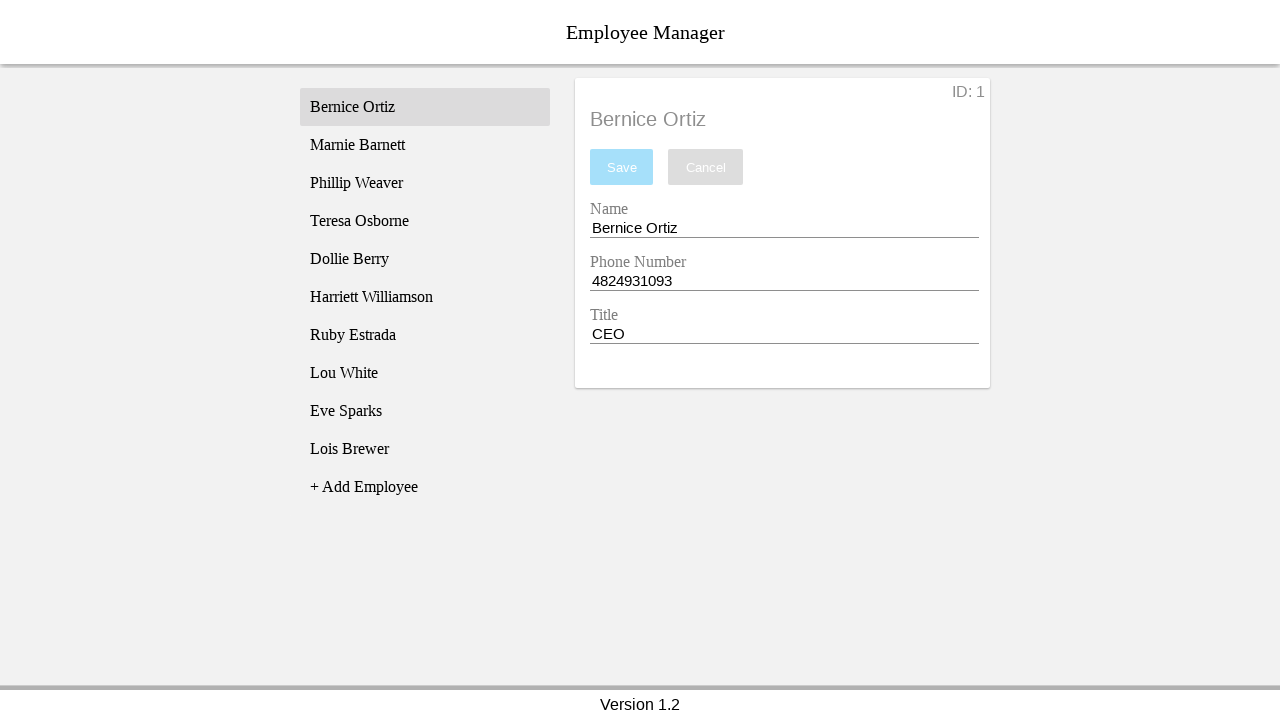

Cleared the name input field on [name='nameEntry']
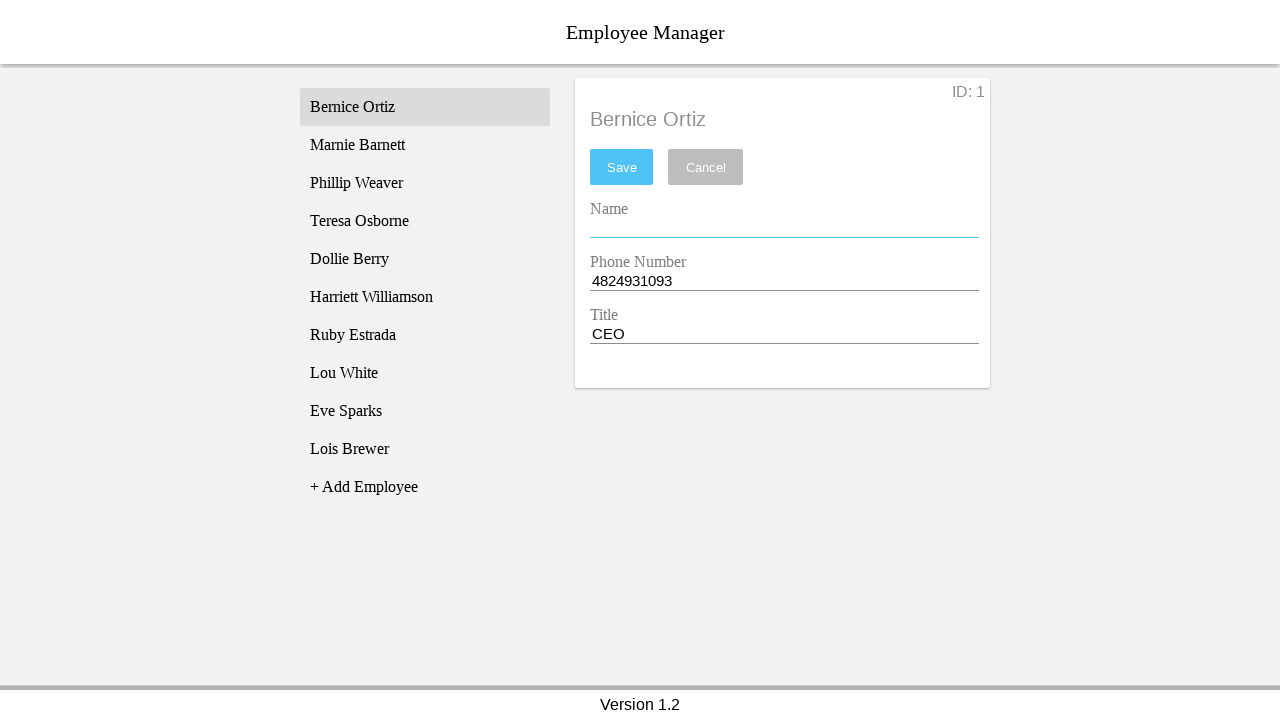

Pressed space key in name input on [name='nameEntry']
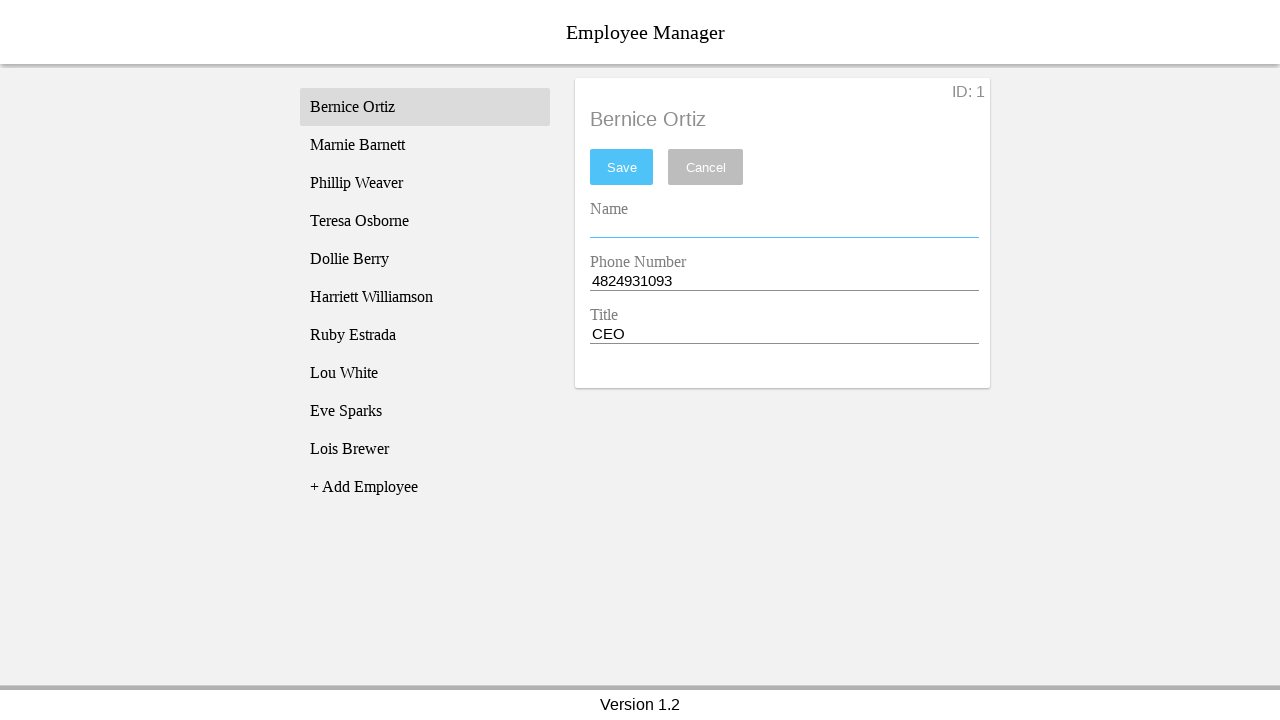

Pressed backspace key in name input on [name='nameEntry']
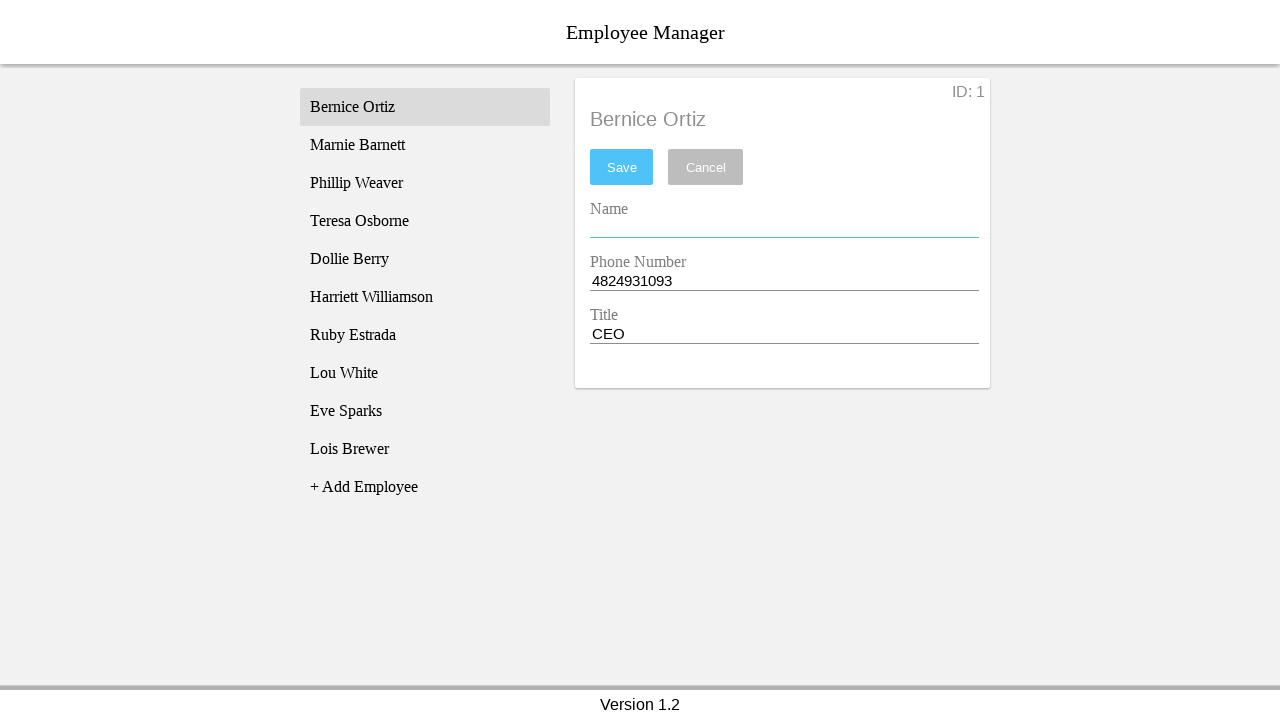

Clicked save button at (622, 167) on #saveBtn
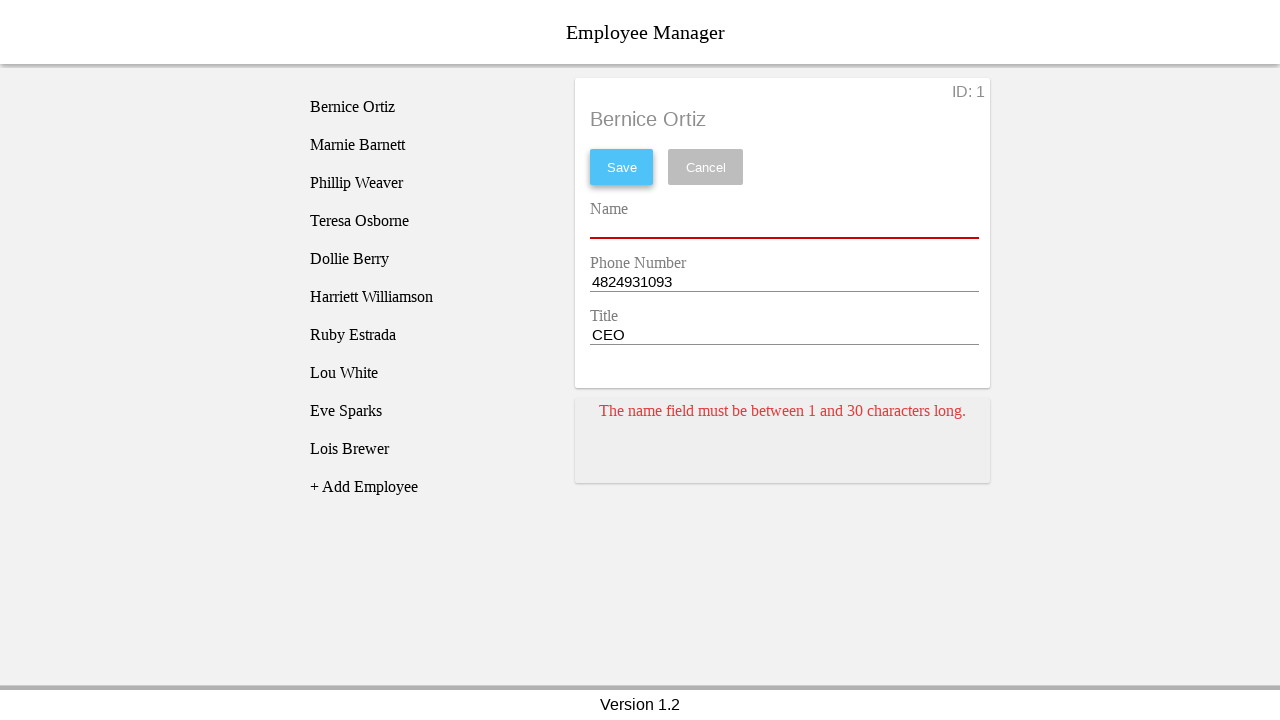

Error message card appeared
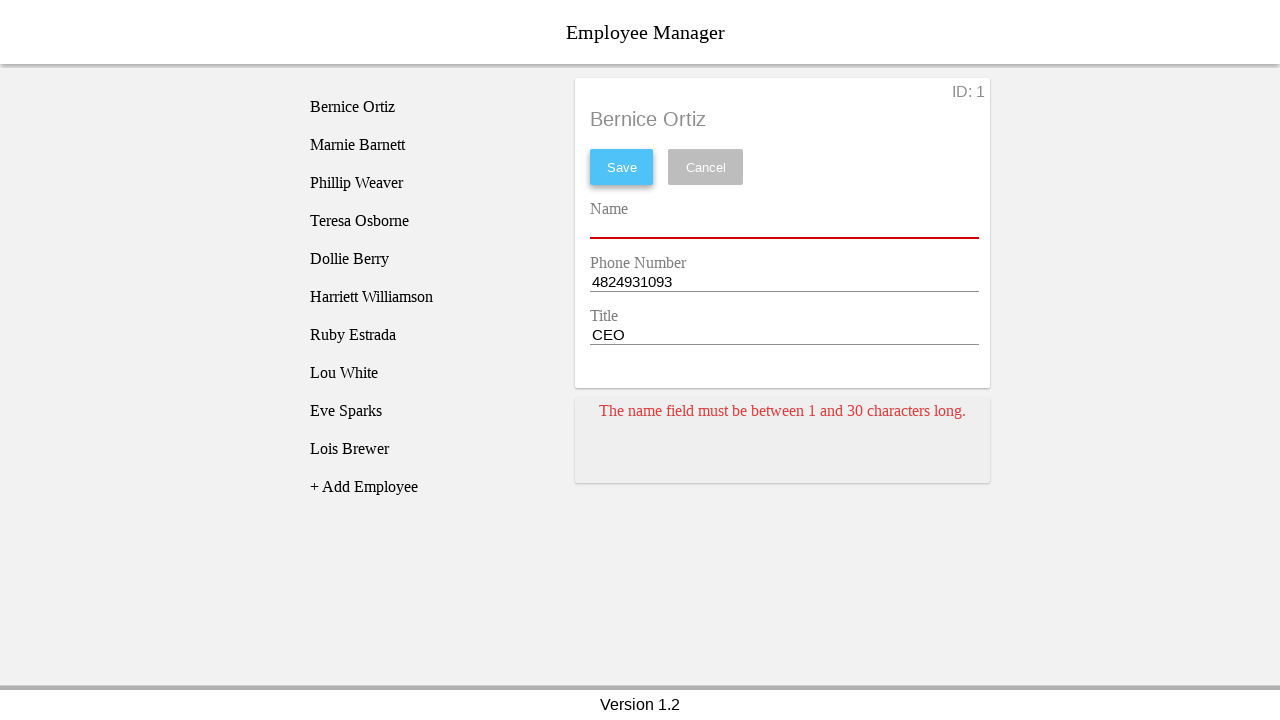

Pressed space key in name input on [name='nameEntry']
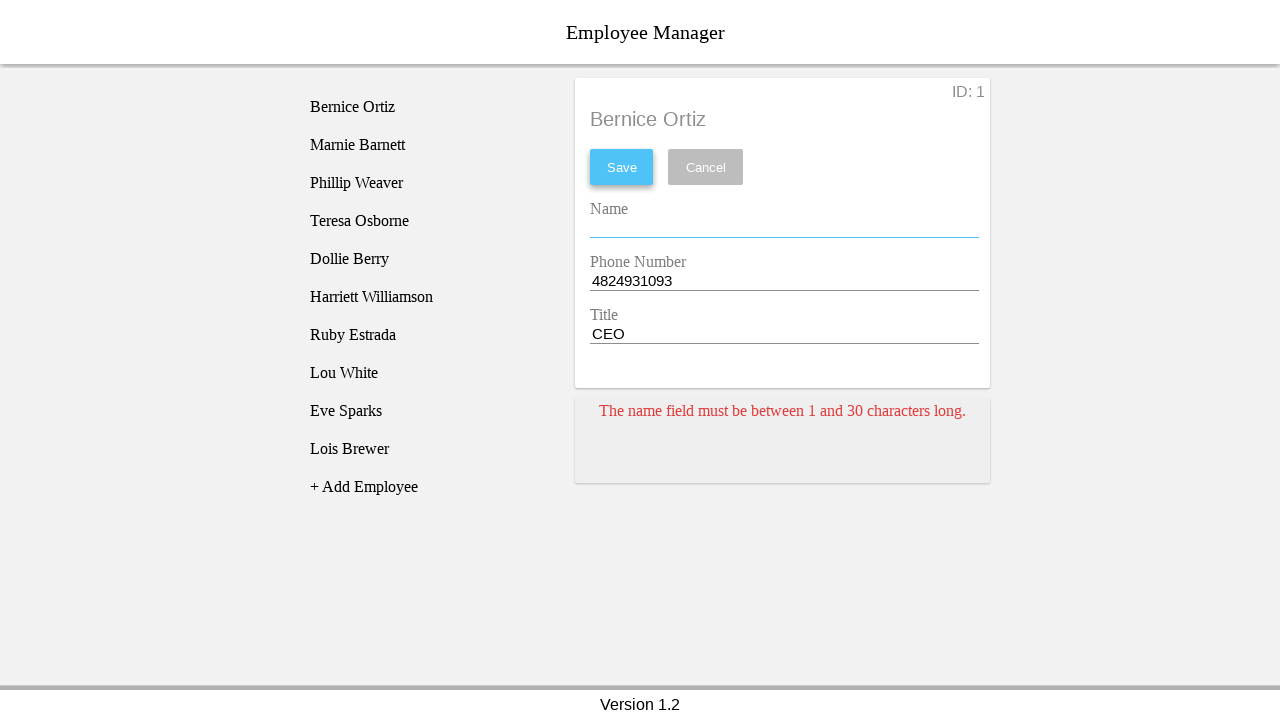

Clicked cancel button to dismiss error message at (706, 167) on [name='cancel']
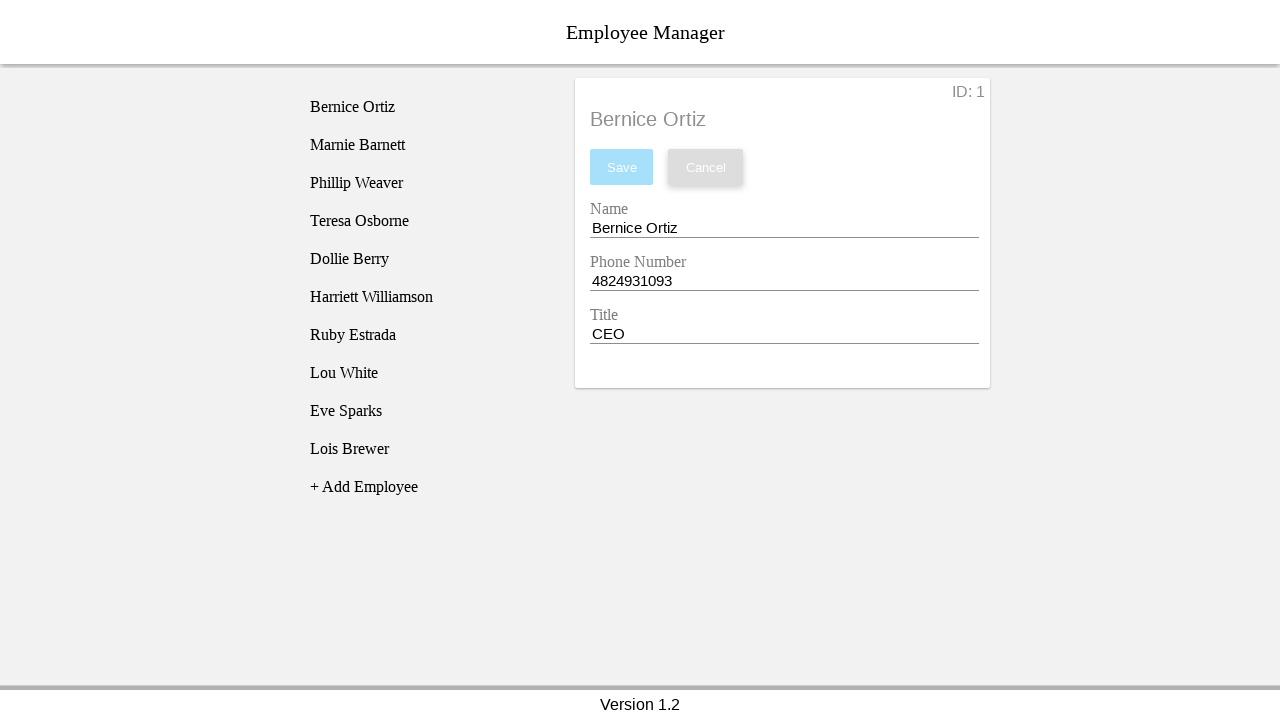

Error message card disappeared after clicking cancel
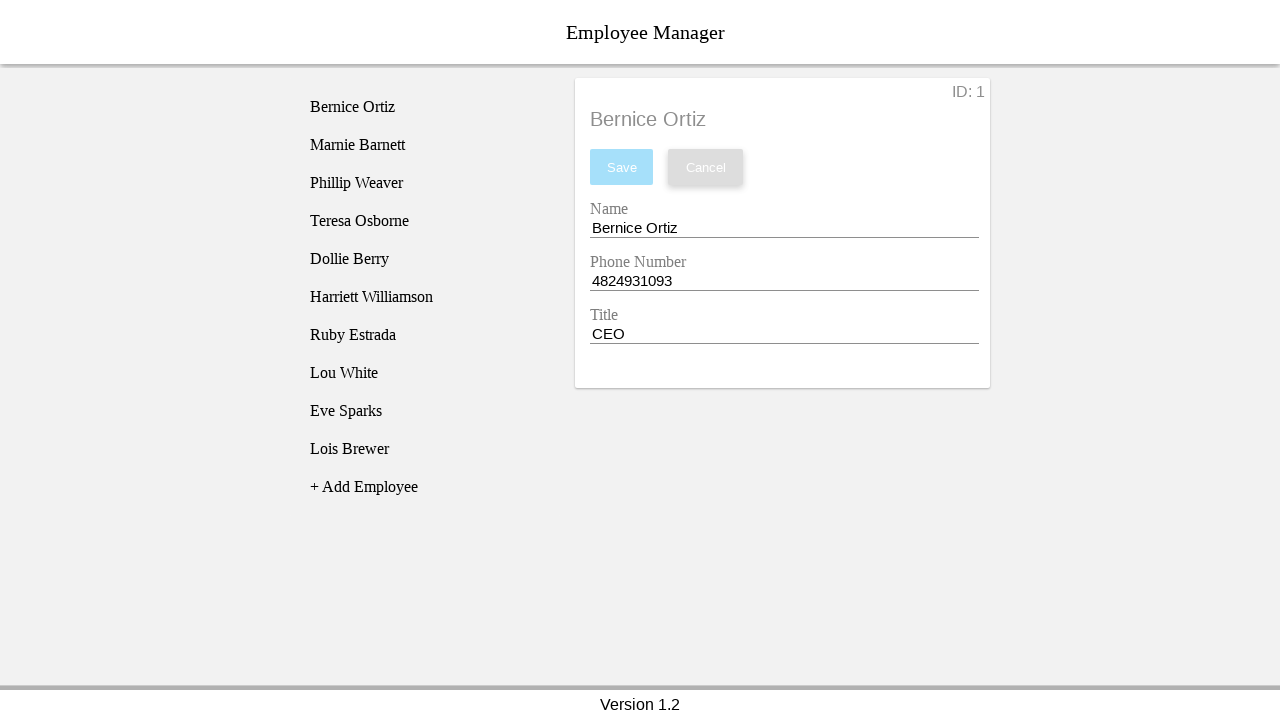

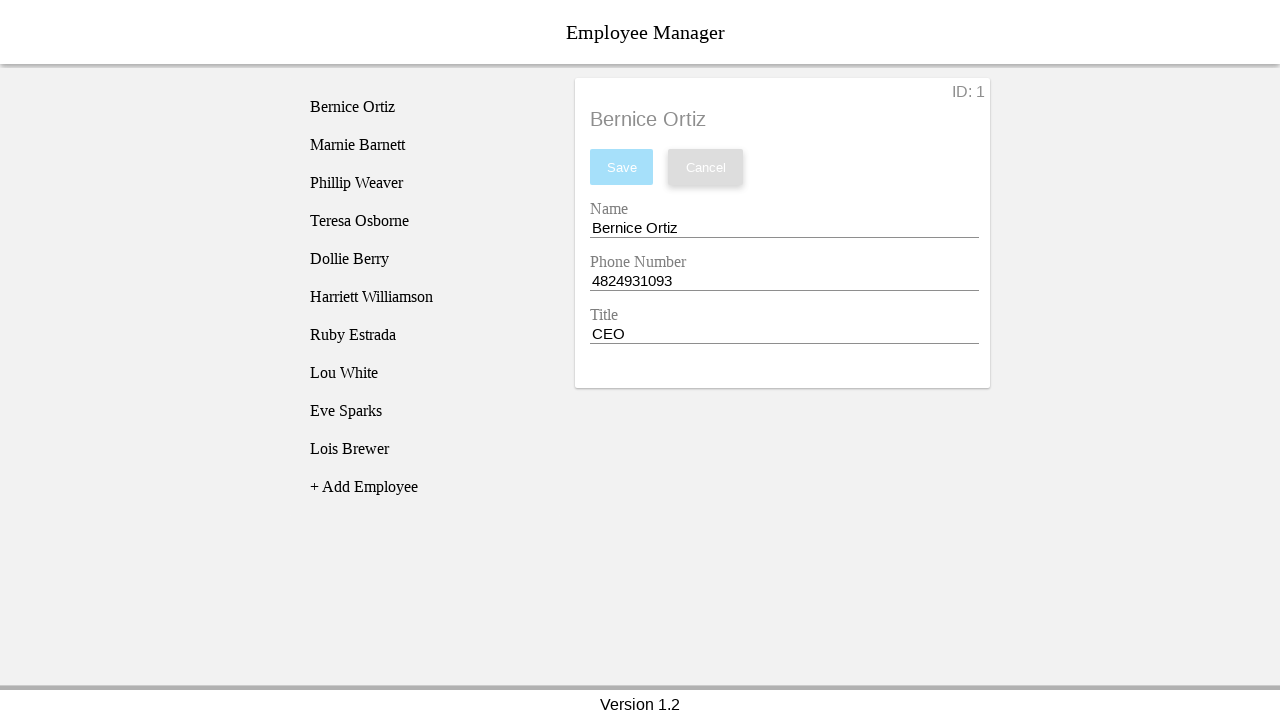